Tests simple JavaScript alert functionality by clicking the alert button, then accepting the alert dialog that appears.

Starting URL: https://demoqa.com/alerts

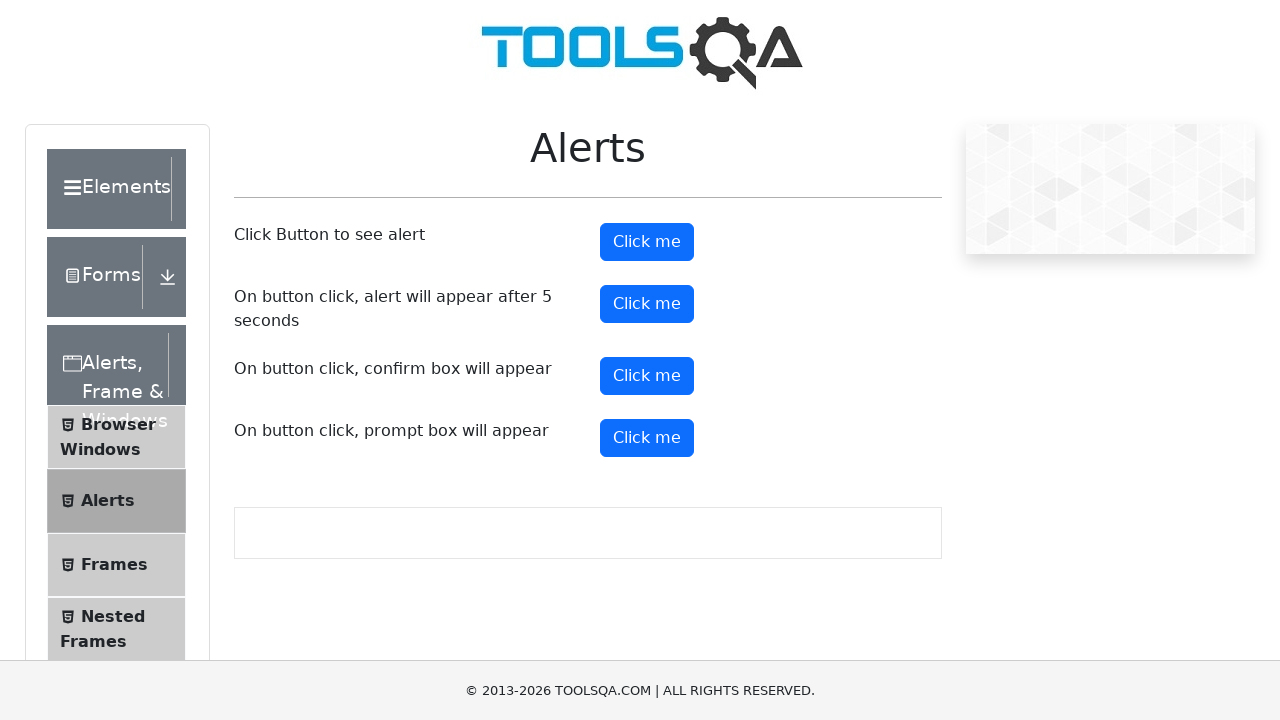

Clicked the alert button to trigger the simple alert at (647, 242) on #alertButton
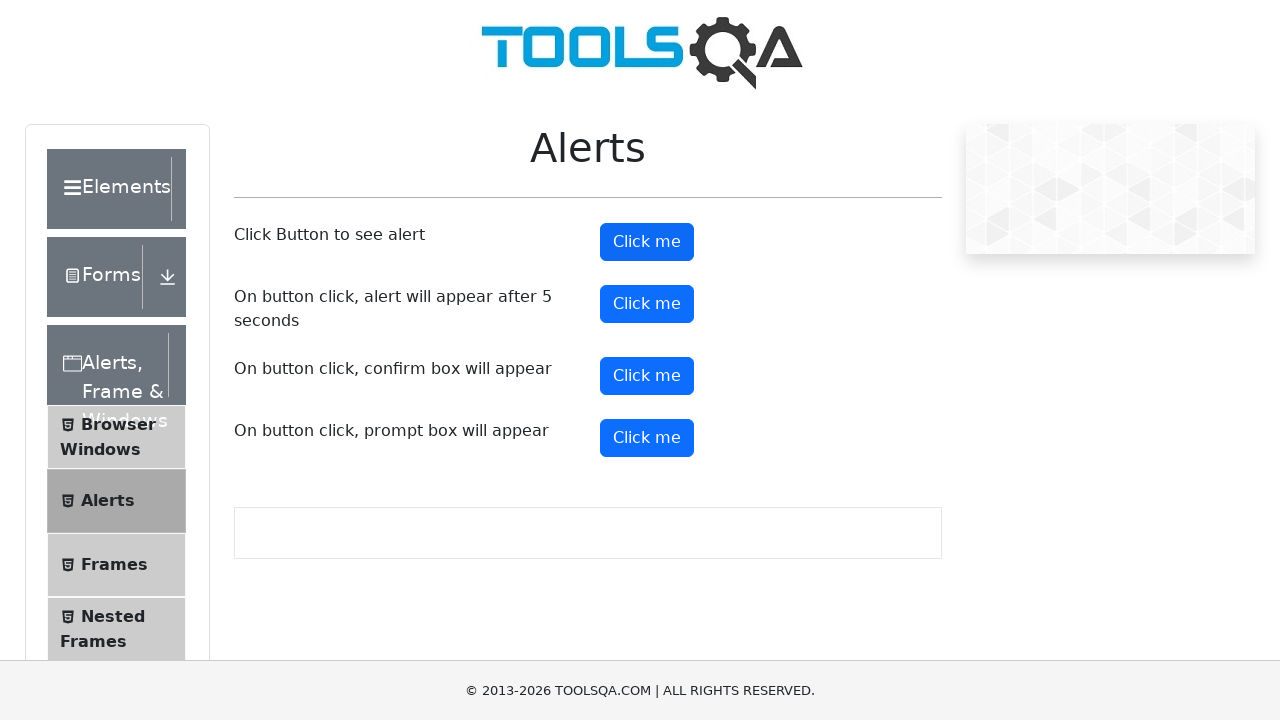

Set up dialog handler to accept the alert
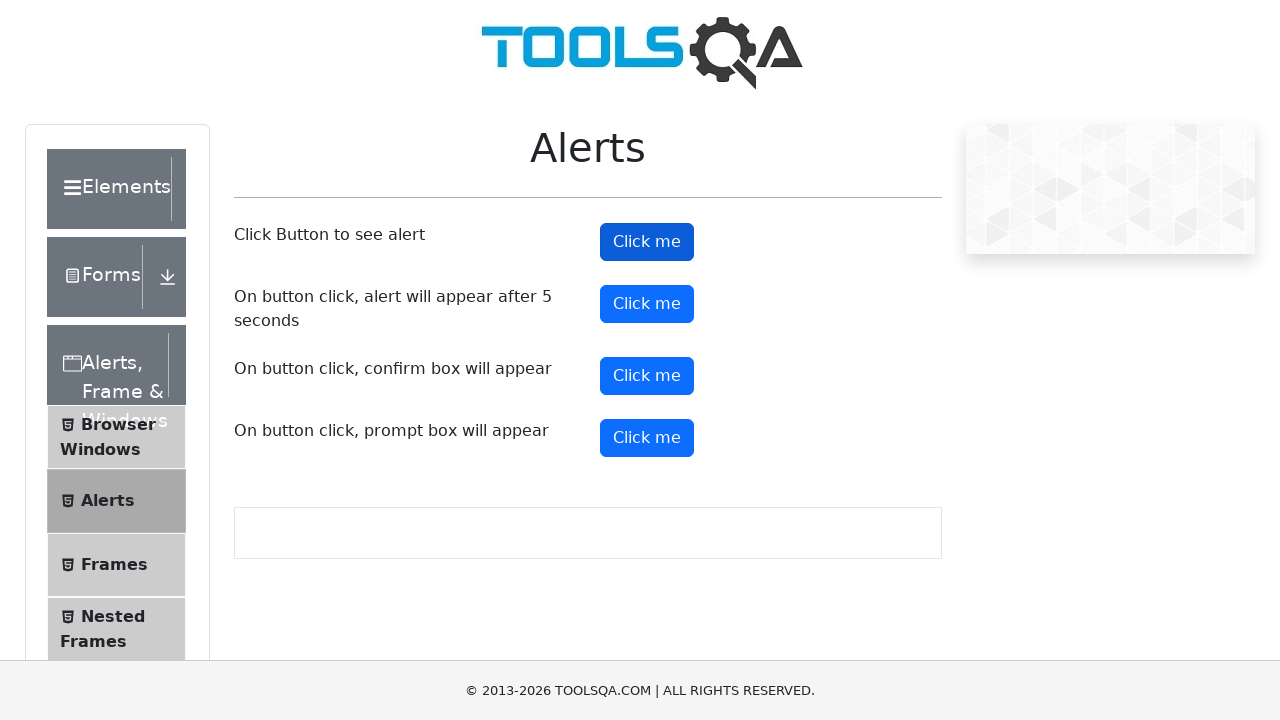

Waited for alert interaction to complete
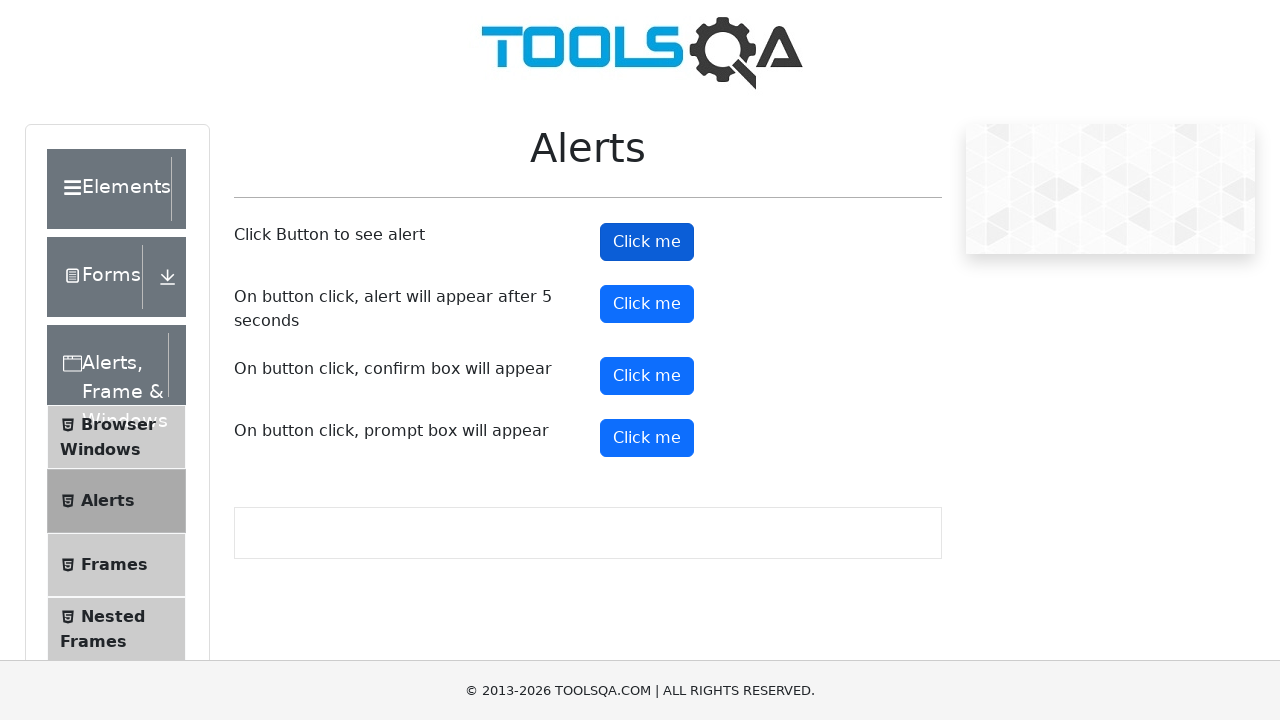

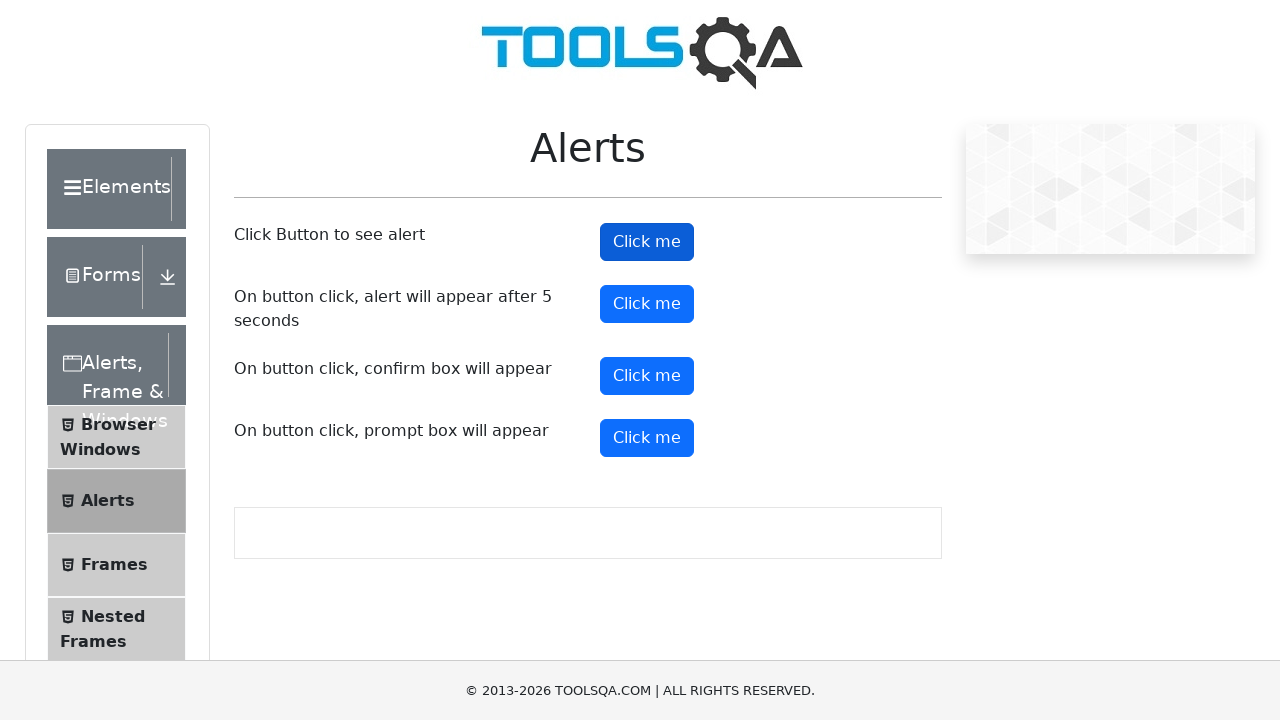